Tests CSV export/import functionality by exporting student data, modifying it (removing class 10A3 and adding new records), importing the modified data back, and verifying the changes are reflected in the table.

Starting URL: https://material.playwrightvn.com/021-import-export.html

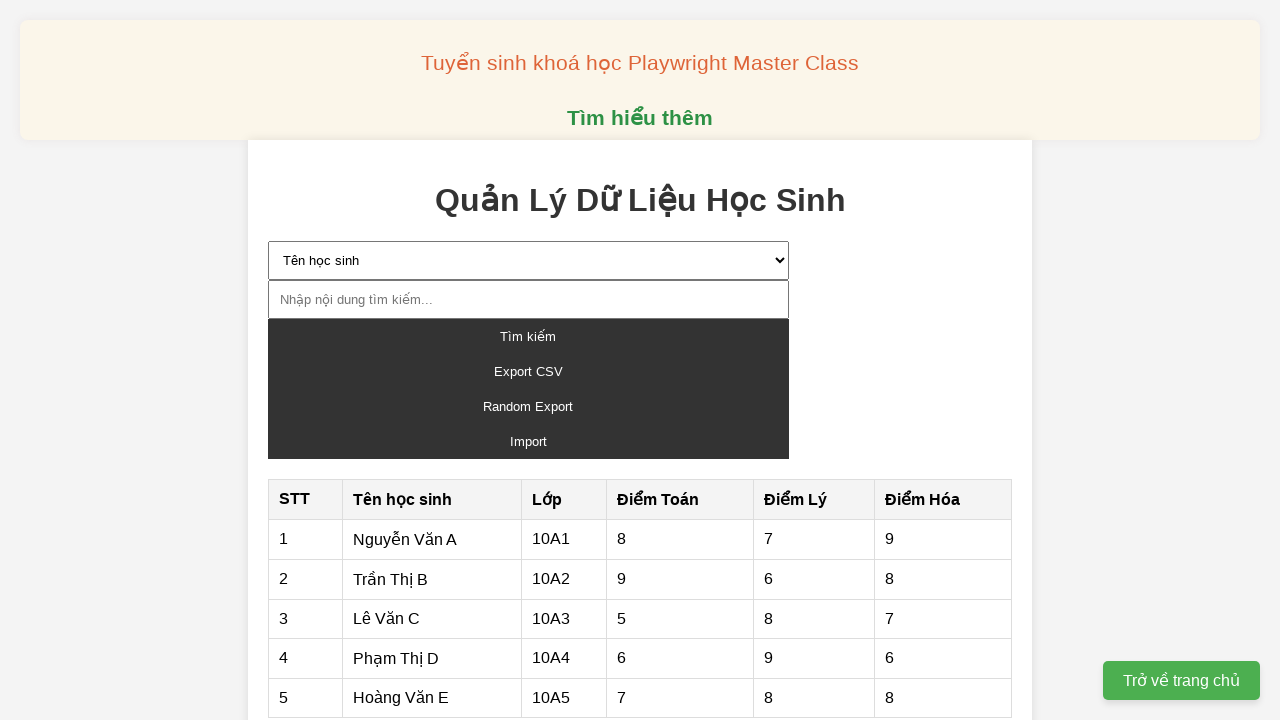

Clicked export button and initiated CSV download at (528, 371) on #exportButton
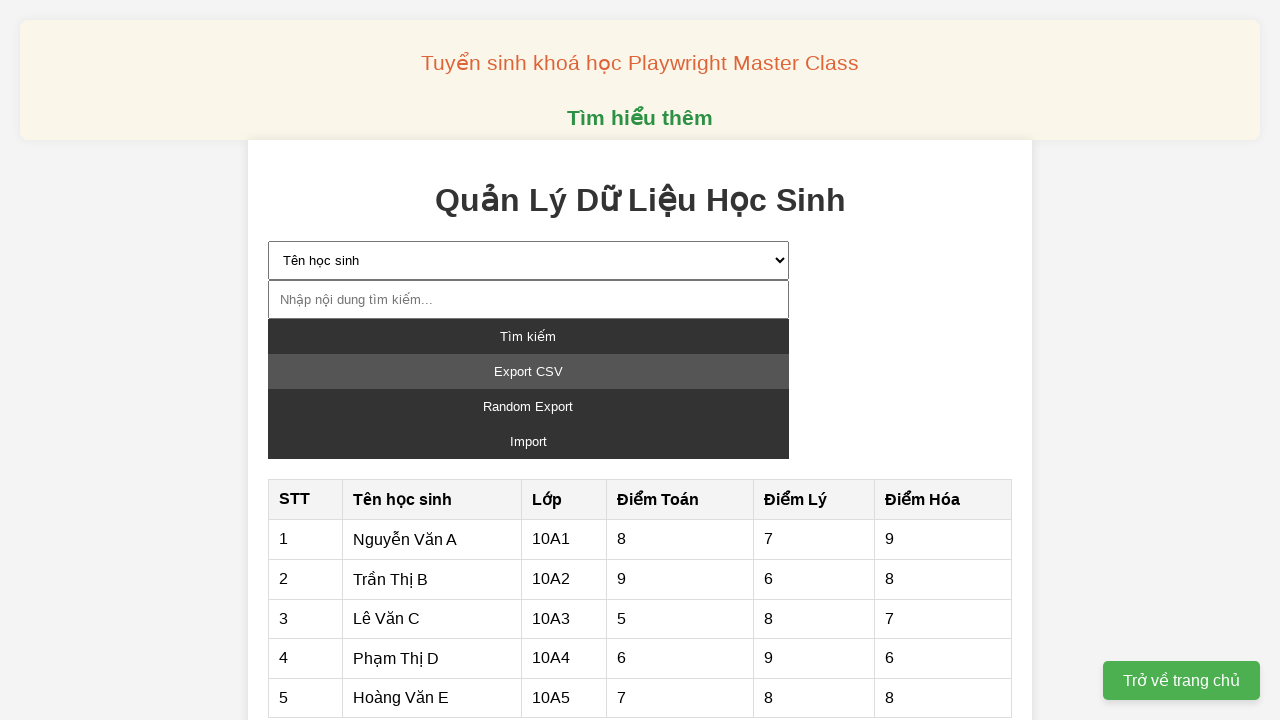

Saved downloaded CSV file to temporary directory
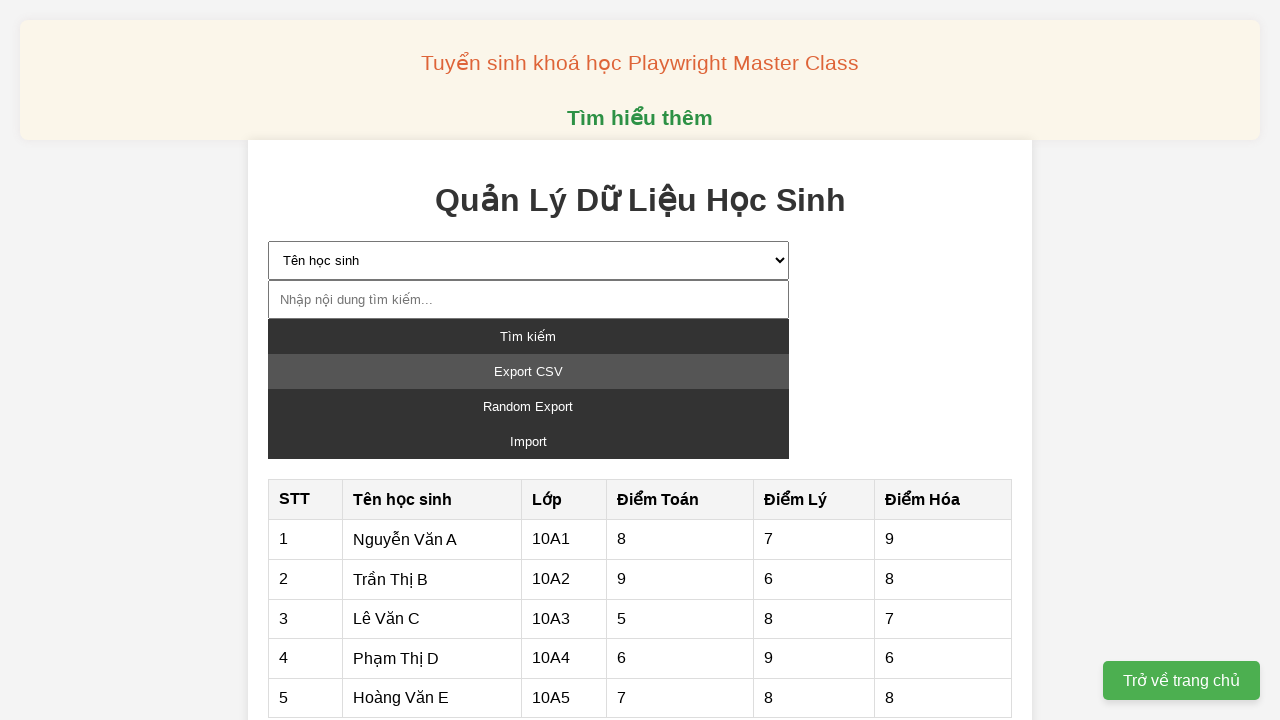

Parsed CSV file and loaded 5 student records
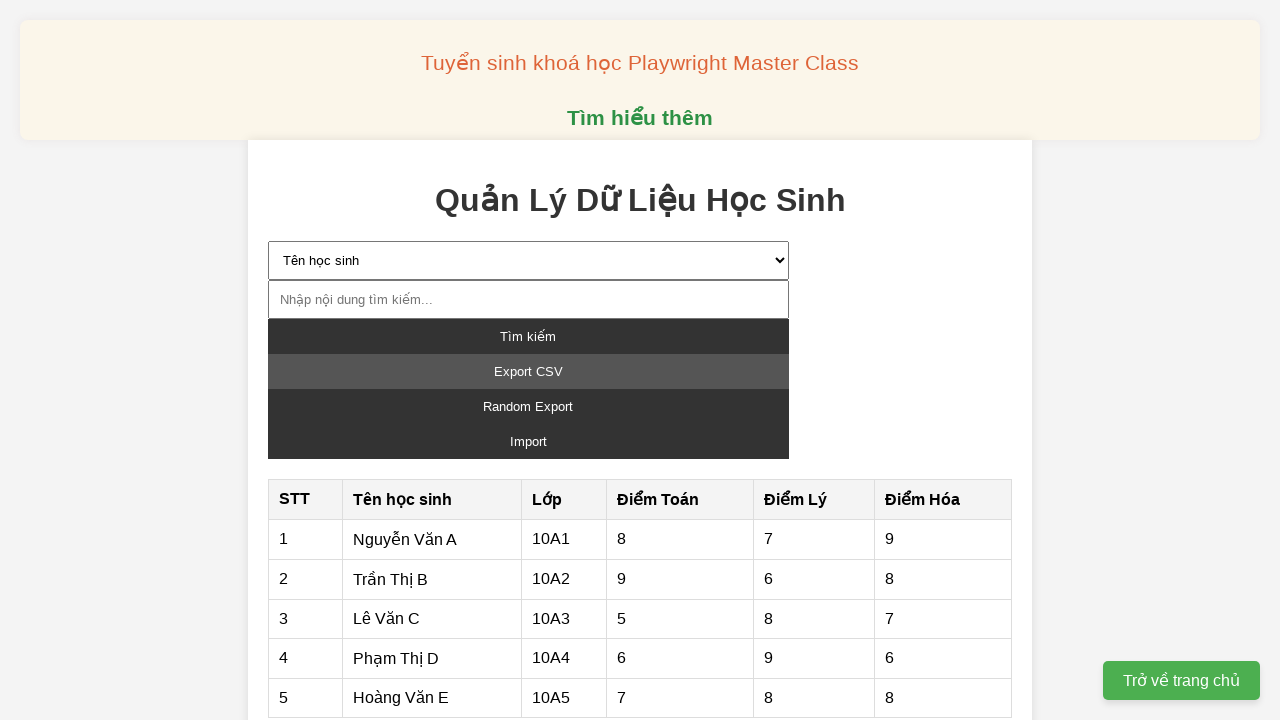

Filtered out class 10A3 records, 4 records remaining
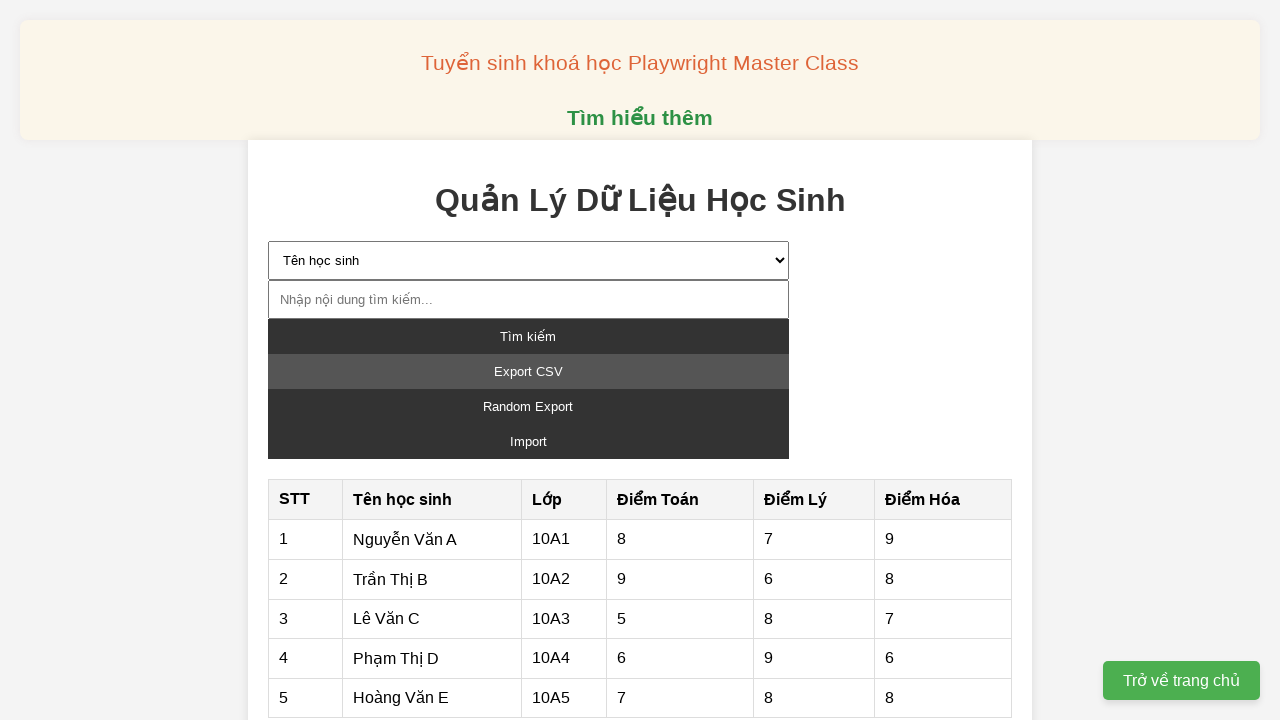

Added 2 new student records to the filtered list
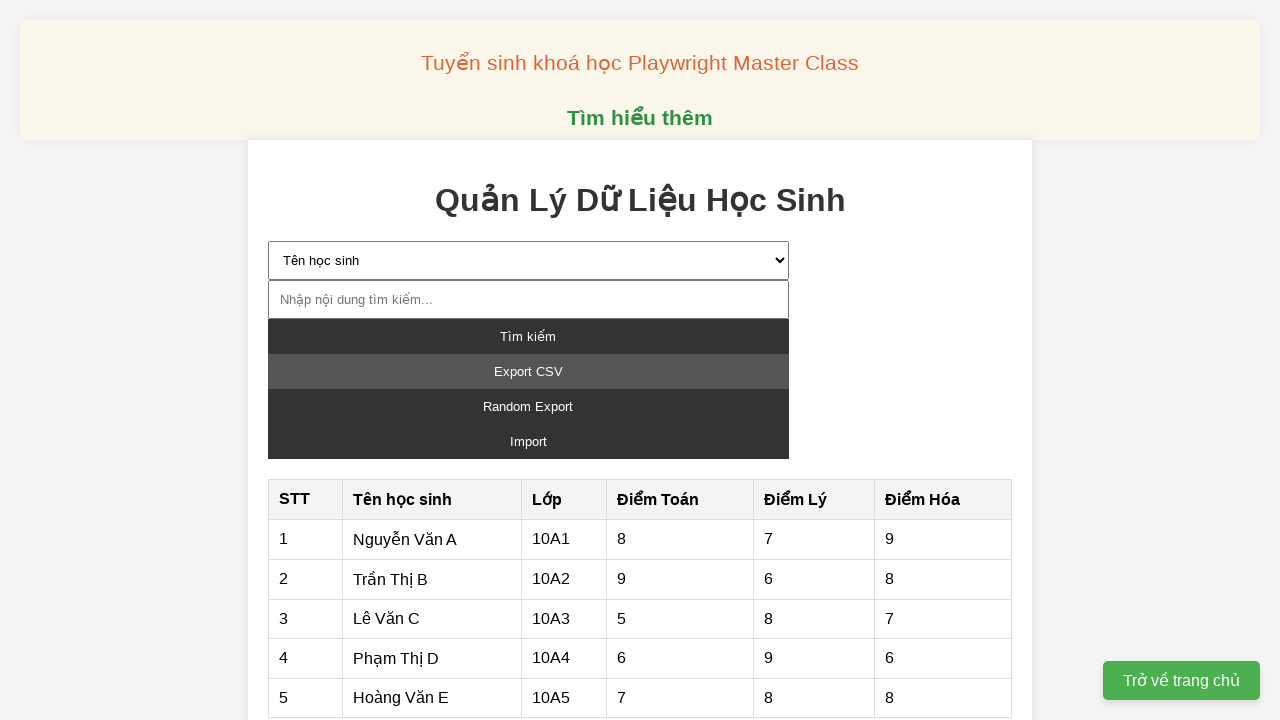

Updated sequential numbering for all student records
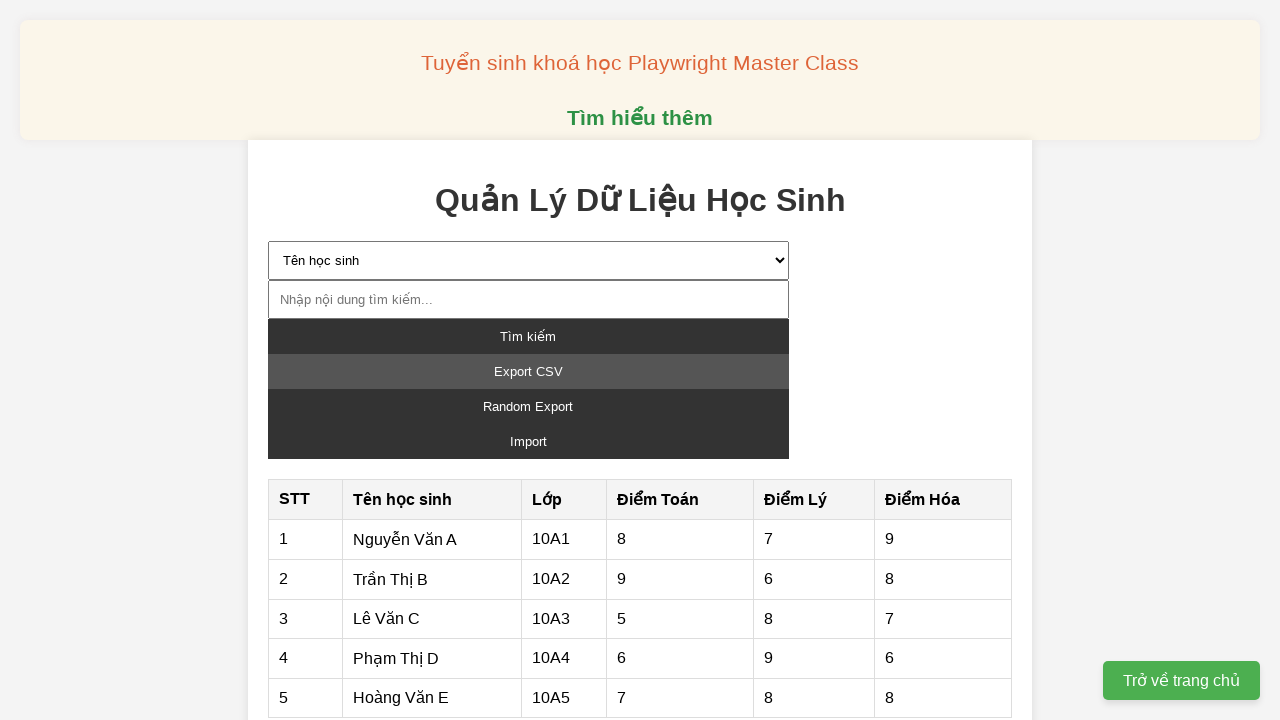

Created modified CSV file with 6 records for import
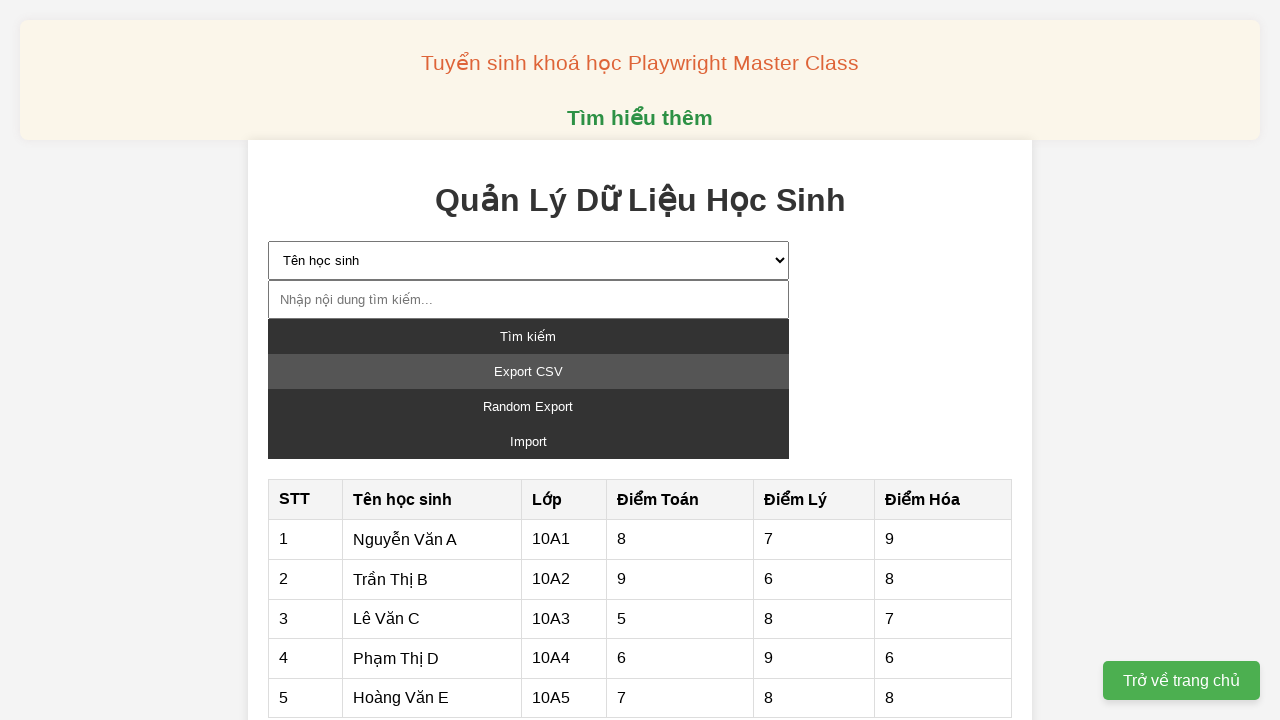

Clicked import button and opened file chooser dialog at (528, 441) on #importButton
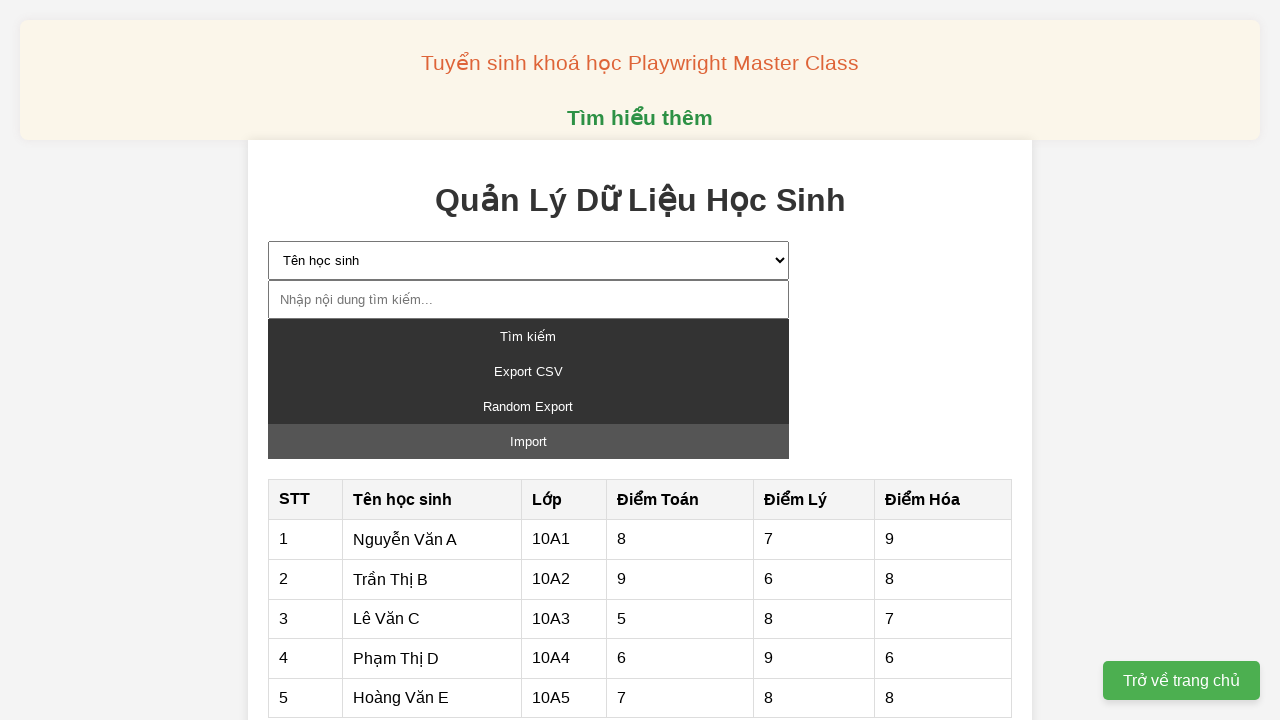

Selected and uploaded modified CSV file
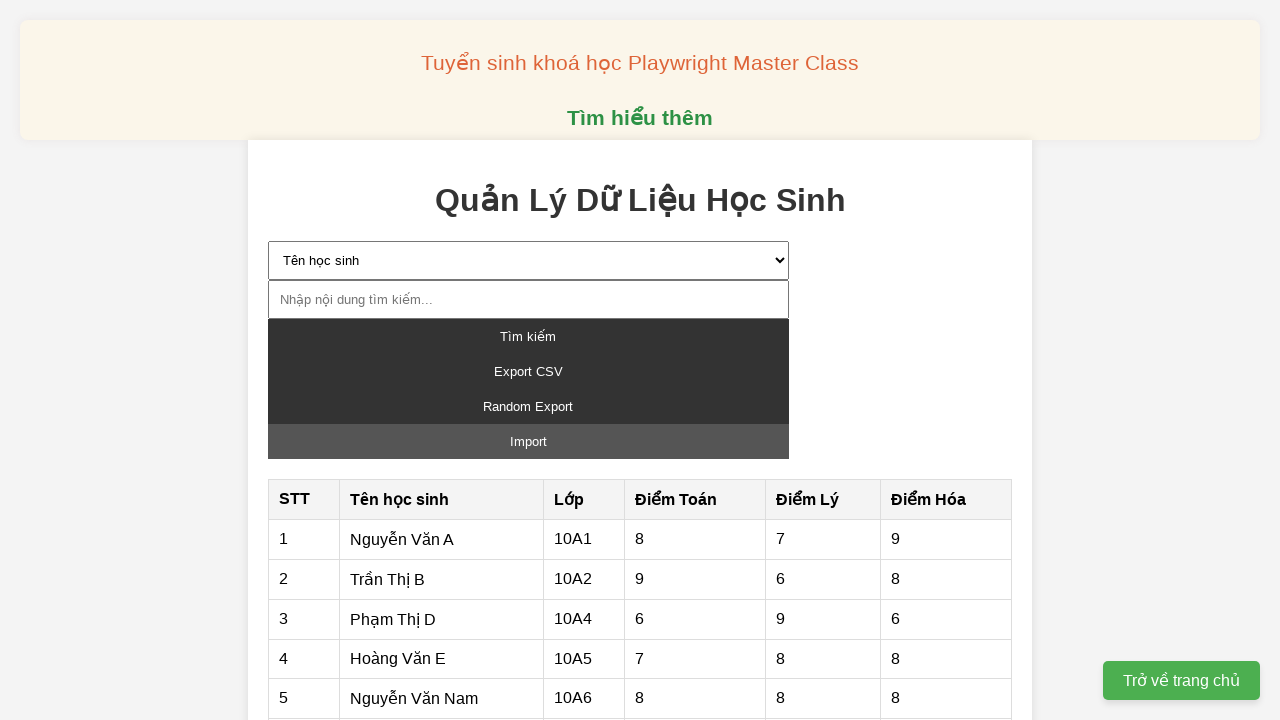

Table updated with imported student data
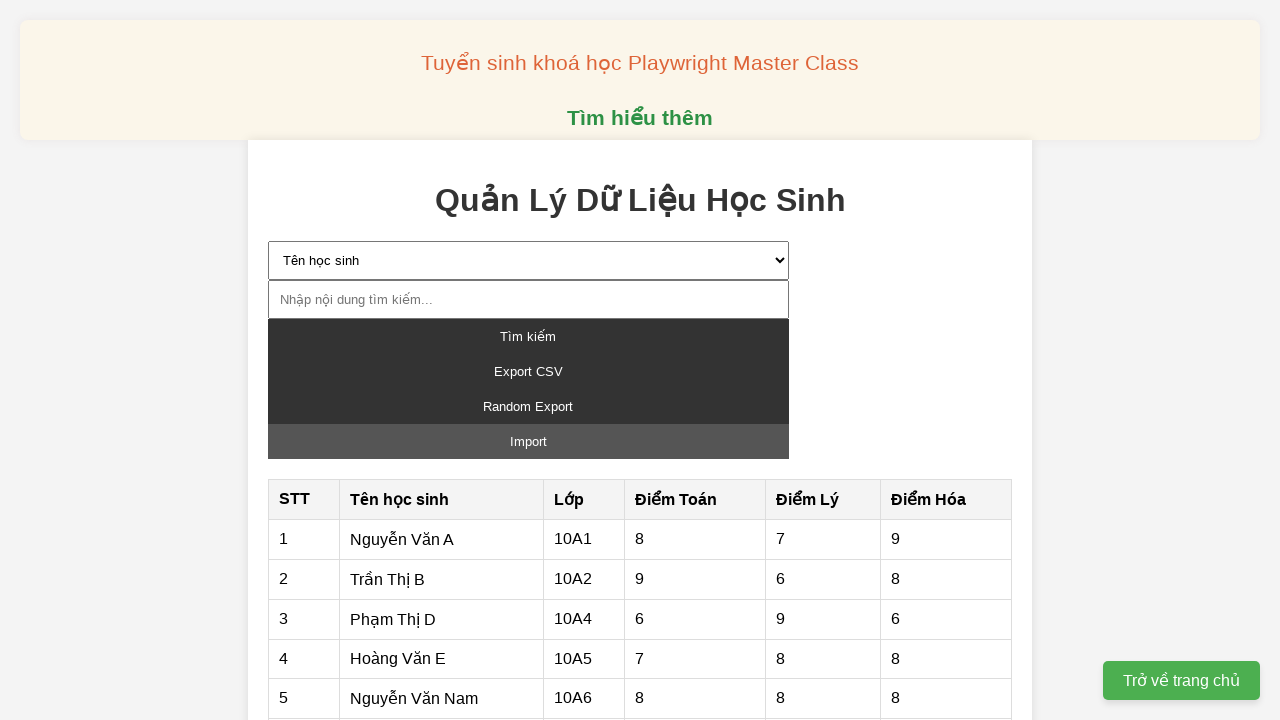

Retrieved 6 rows from student table for verification
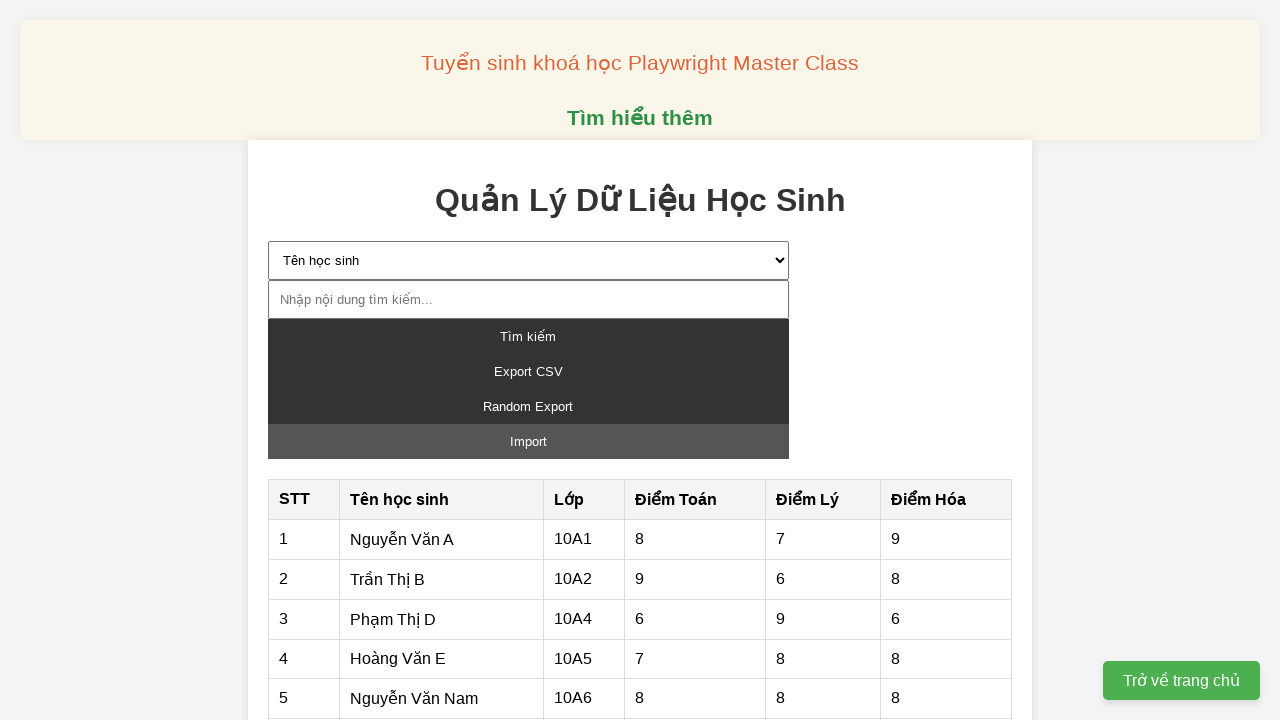

Verified that no class 10A3 records exist in the table
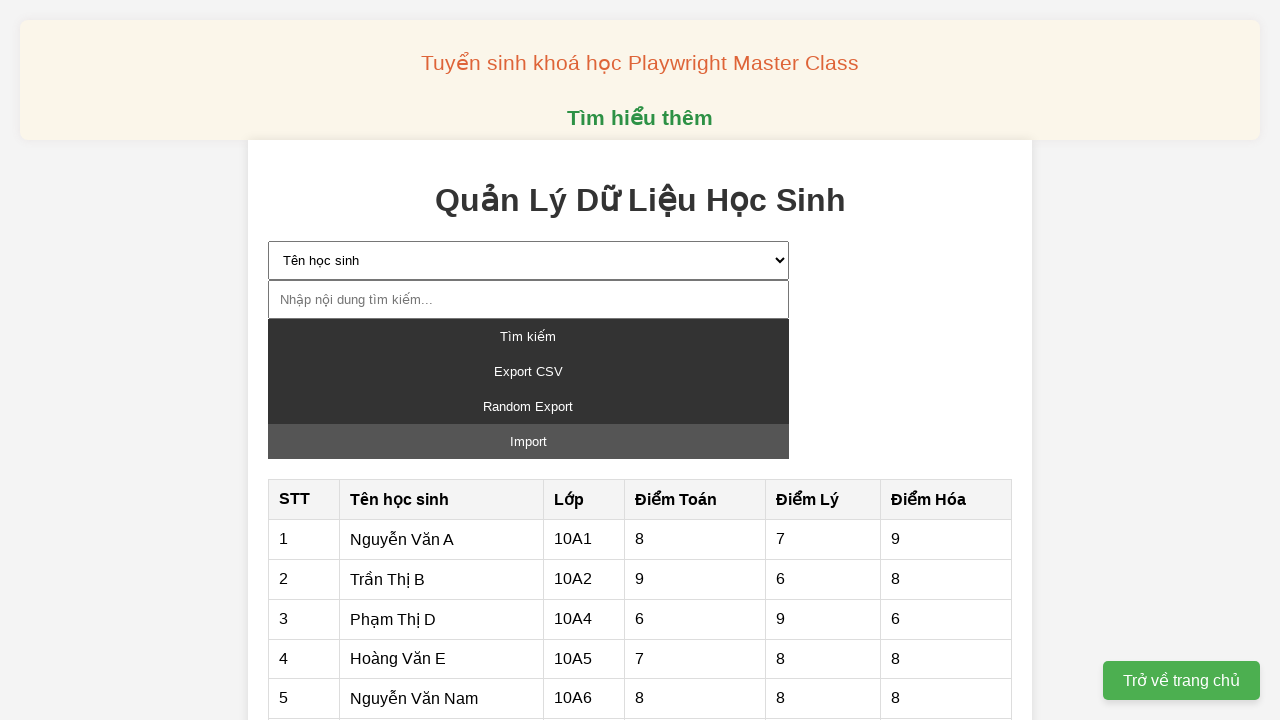

Collected 6 student records from table
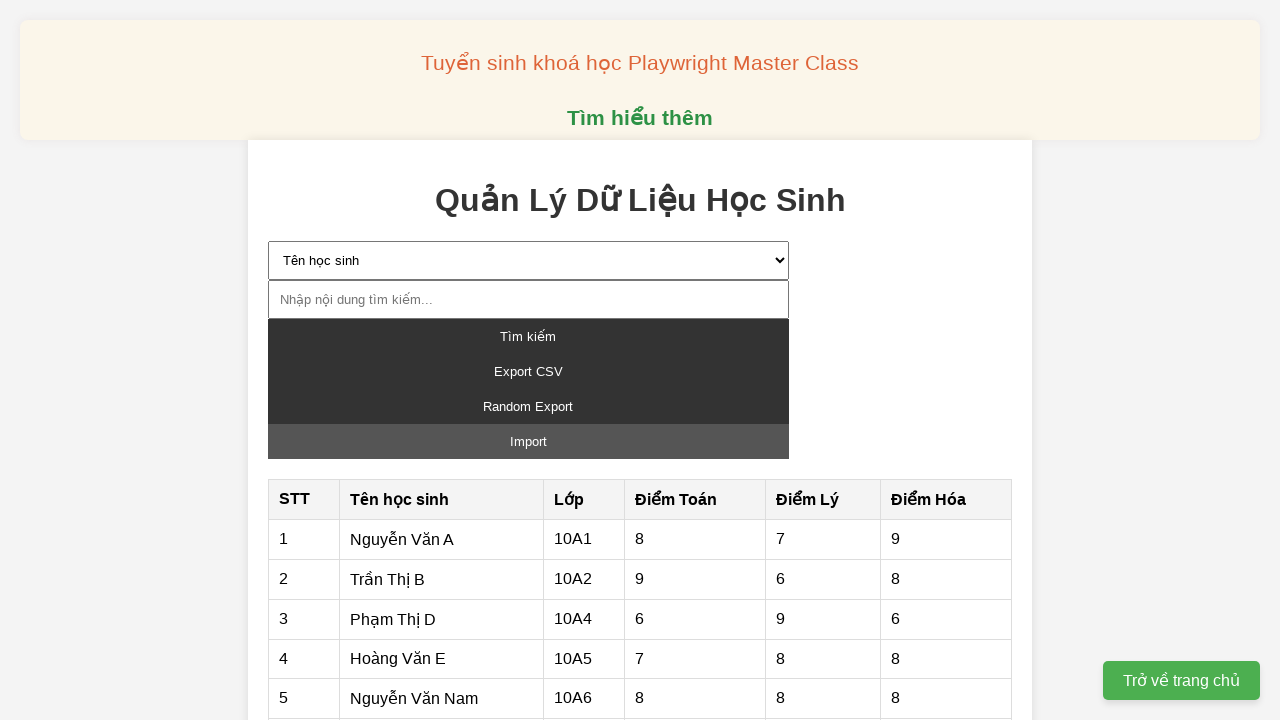

Verified that both new student records were successfully imported
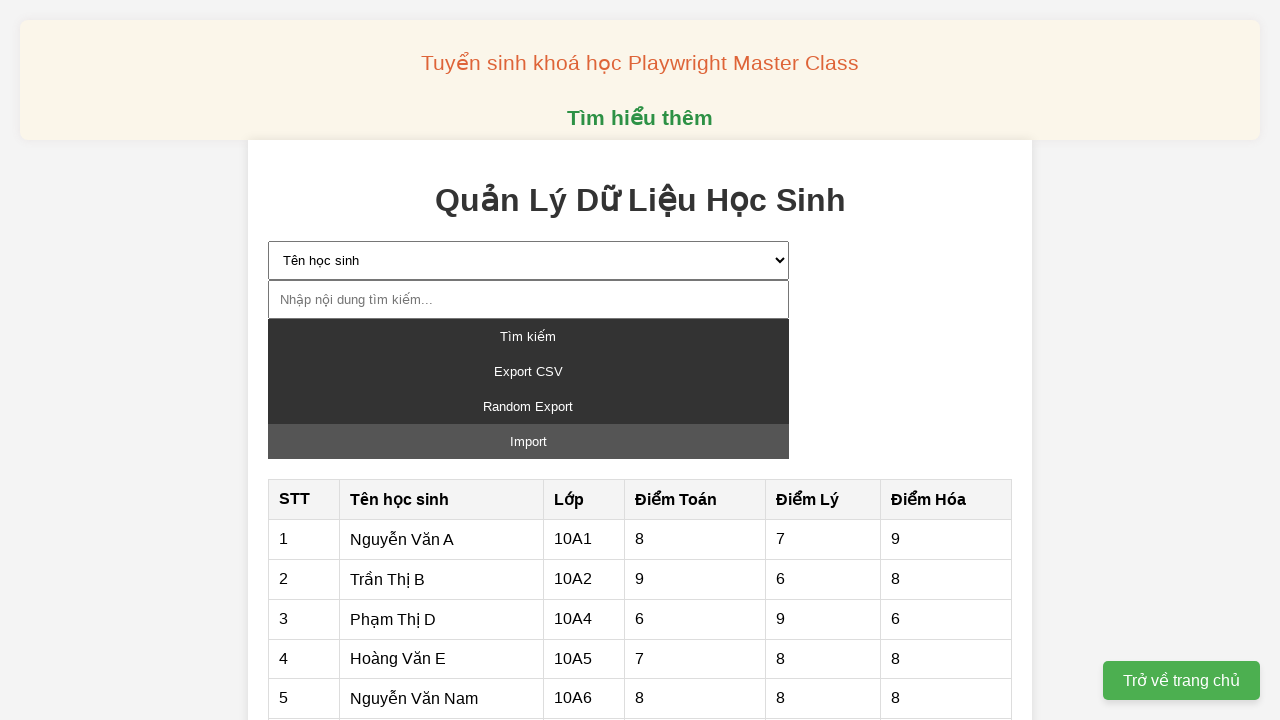

Cleaned up temporary files
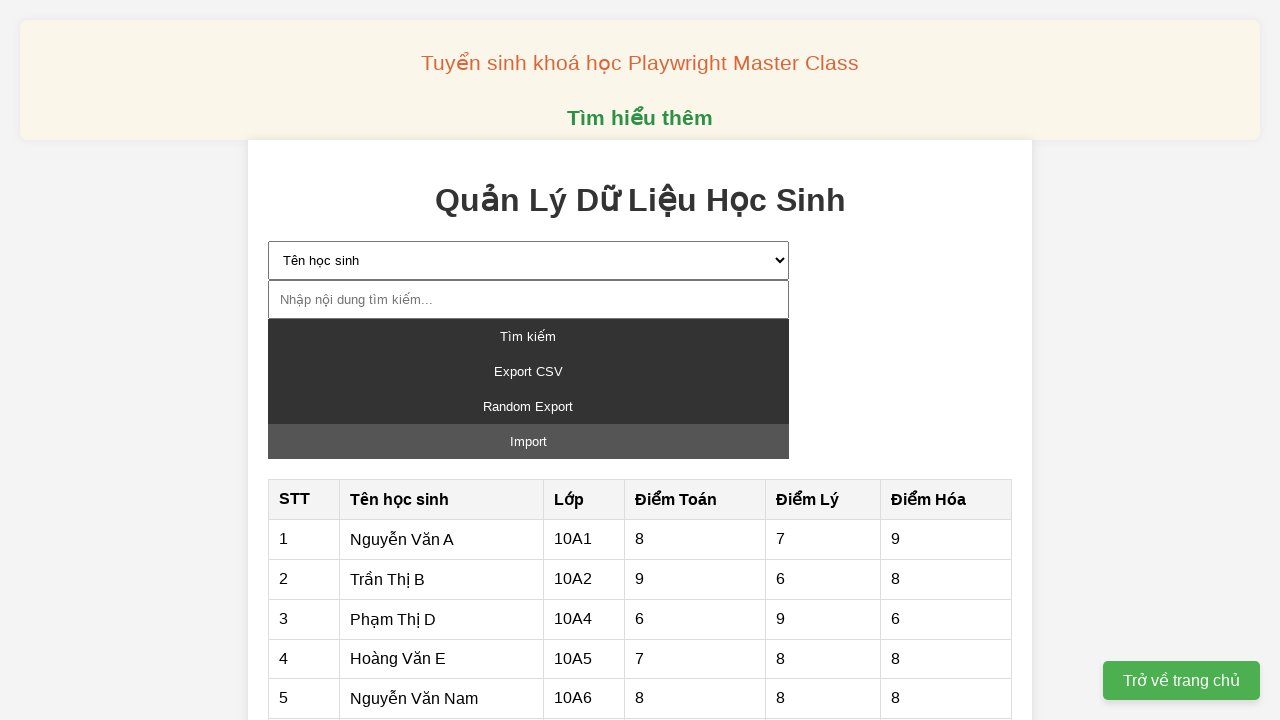

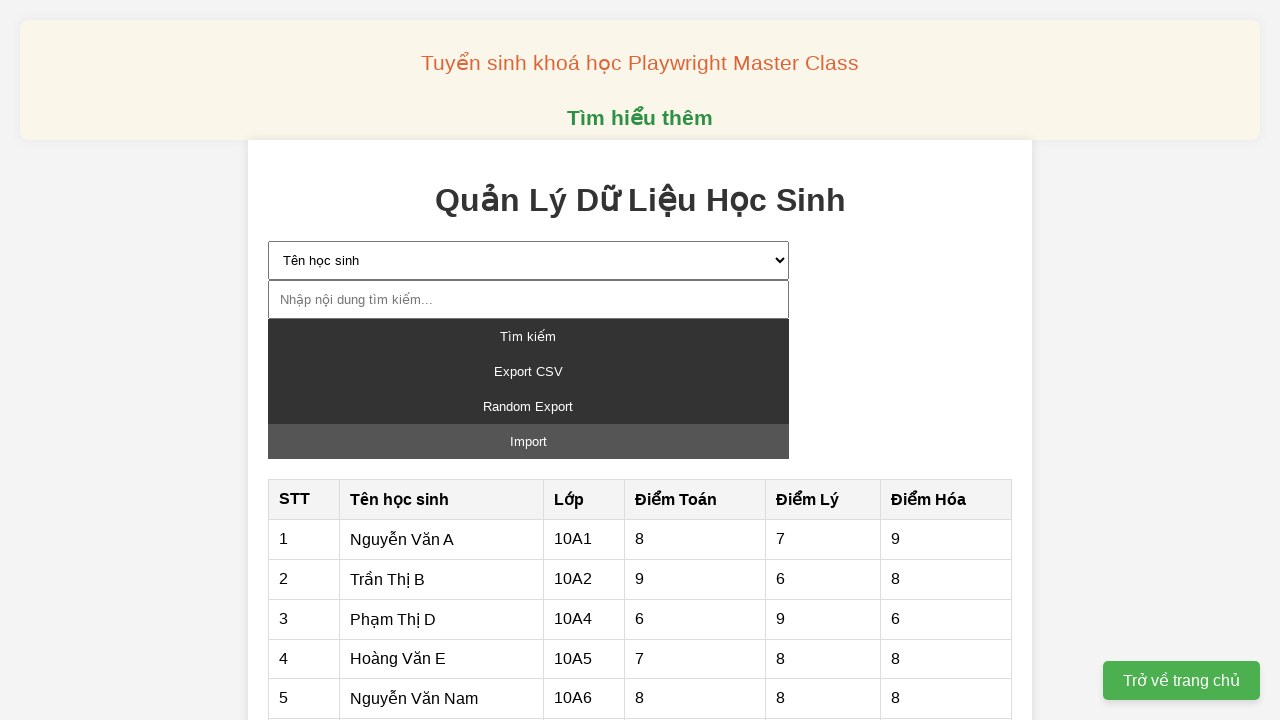